Tests dynamic controls page by clicking the Enable button to enable an input field, typing text into it, clearing it, then navigates to the drag and drop page to verify element positions.

Starting URL: https://the-internet.herokuapp.com/dynamic_controls

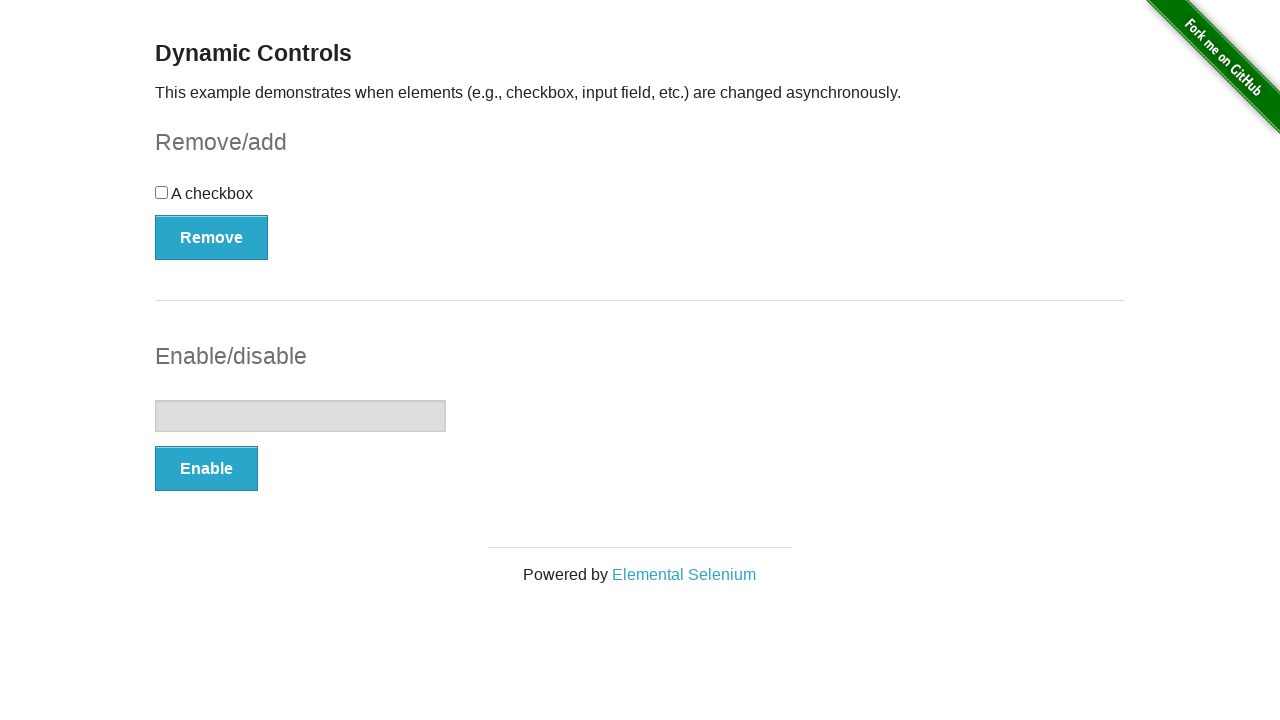

Clicked the Enable button to enable the input field at (206, 469) on xpath=//button[text()='Enable']
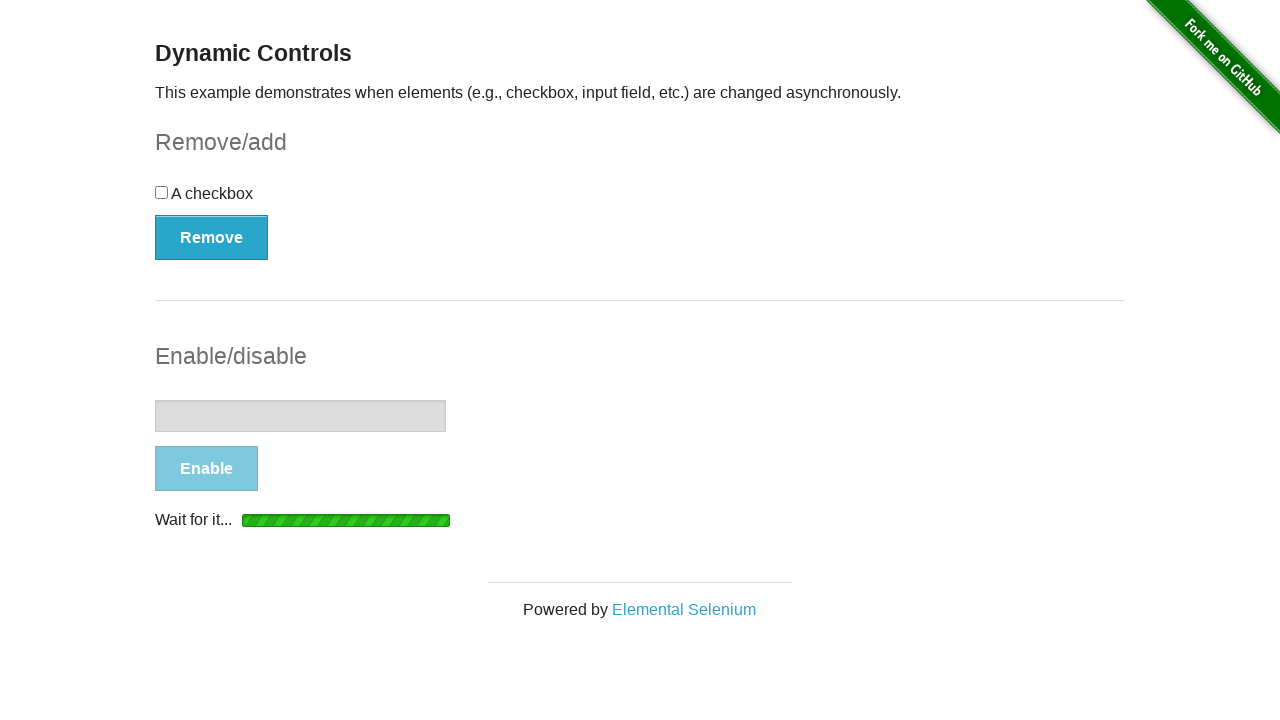

Input field became visible
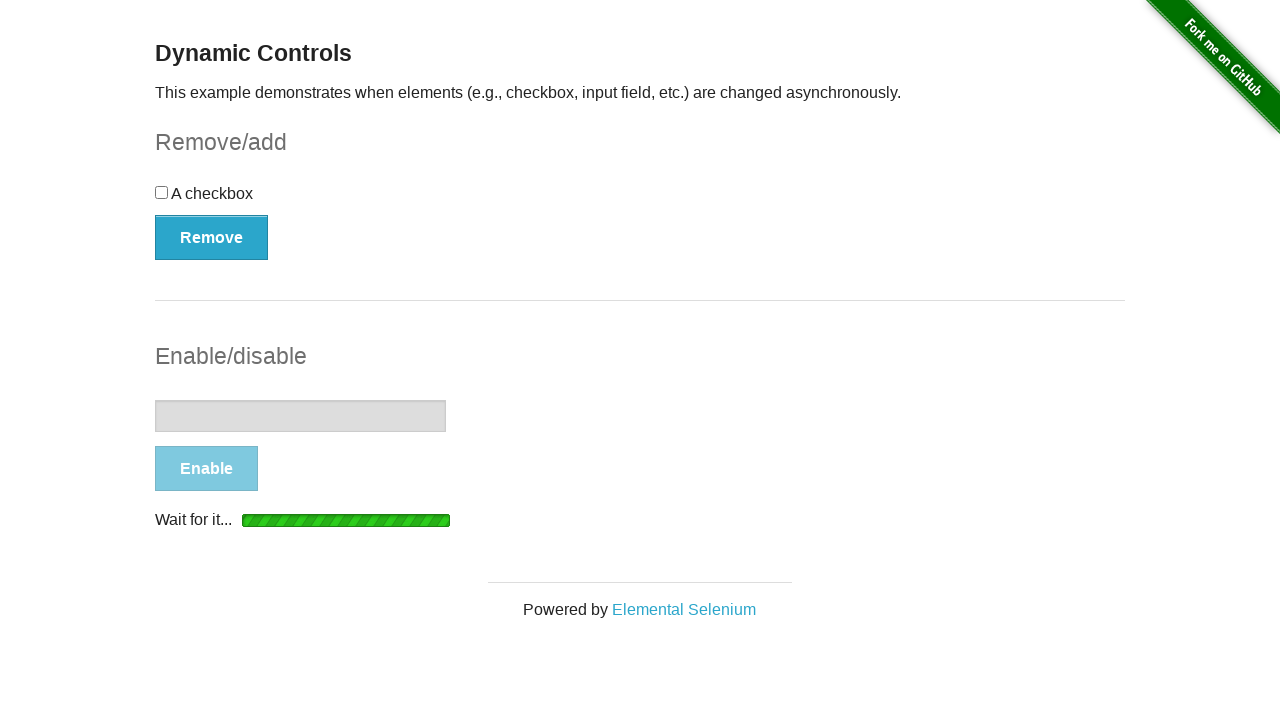

Message element is visible
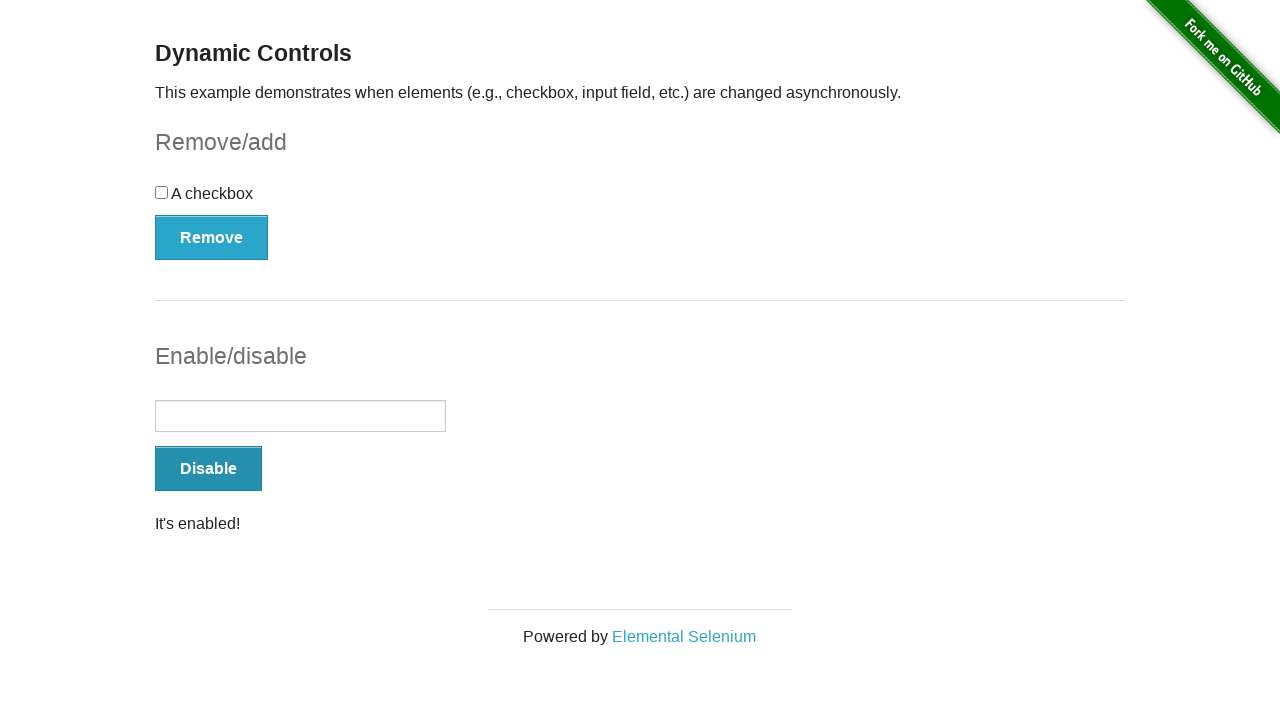

Input field is ready for interaction
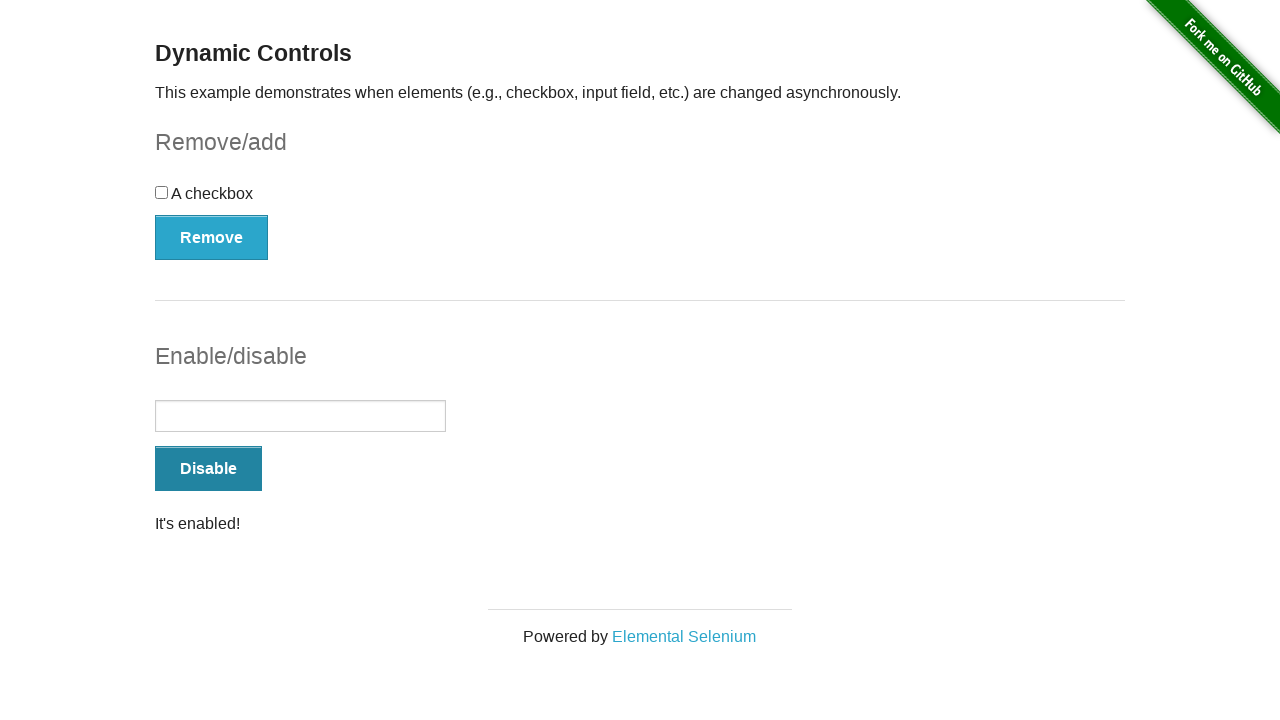

Typed 'Bootcamp' into the input field on //input[@type='text']
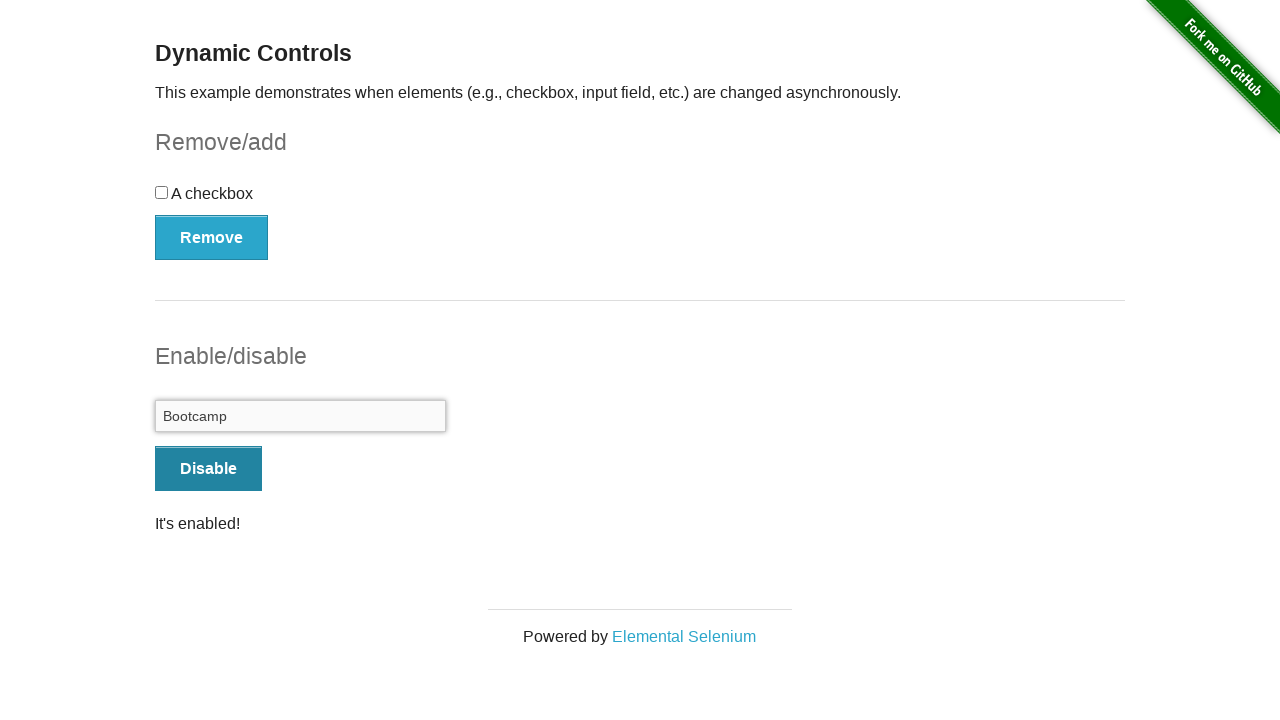

Cleared the input field on //input[@type='text']
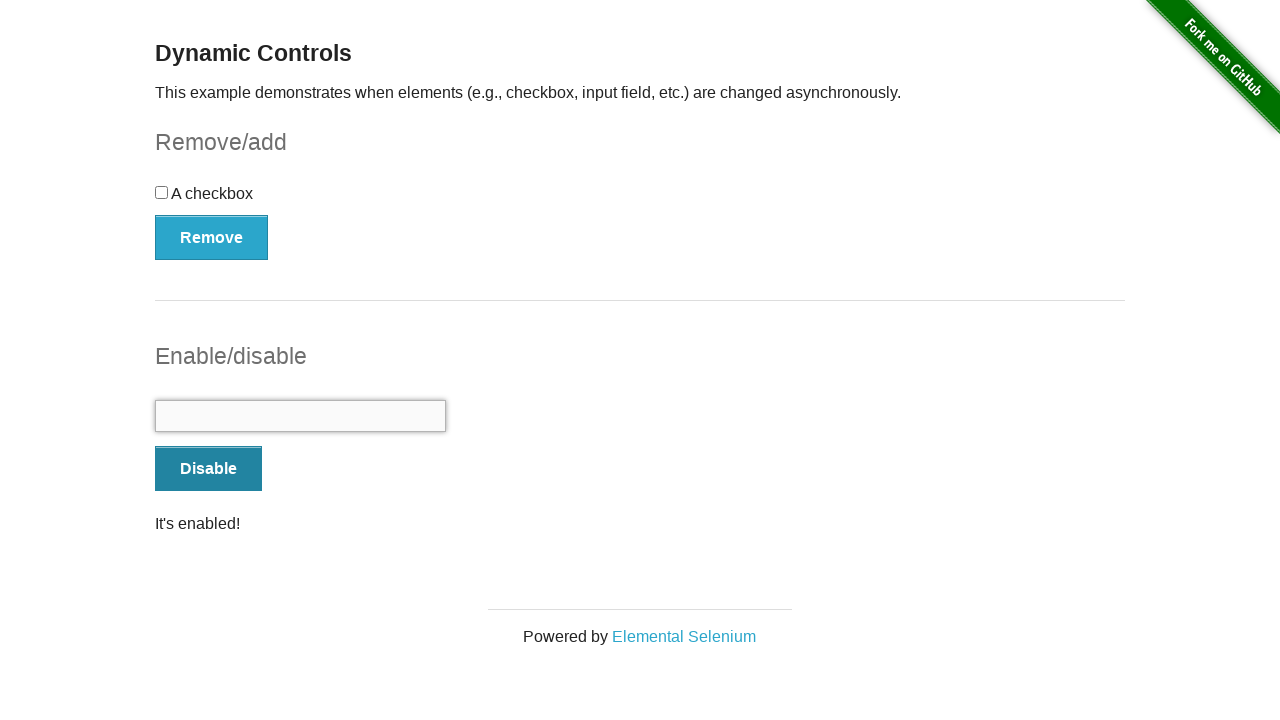

Navigated to the drag and drop page
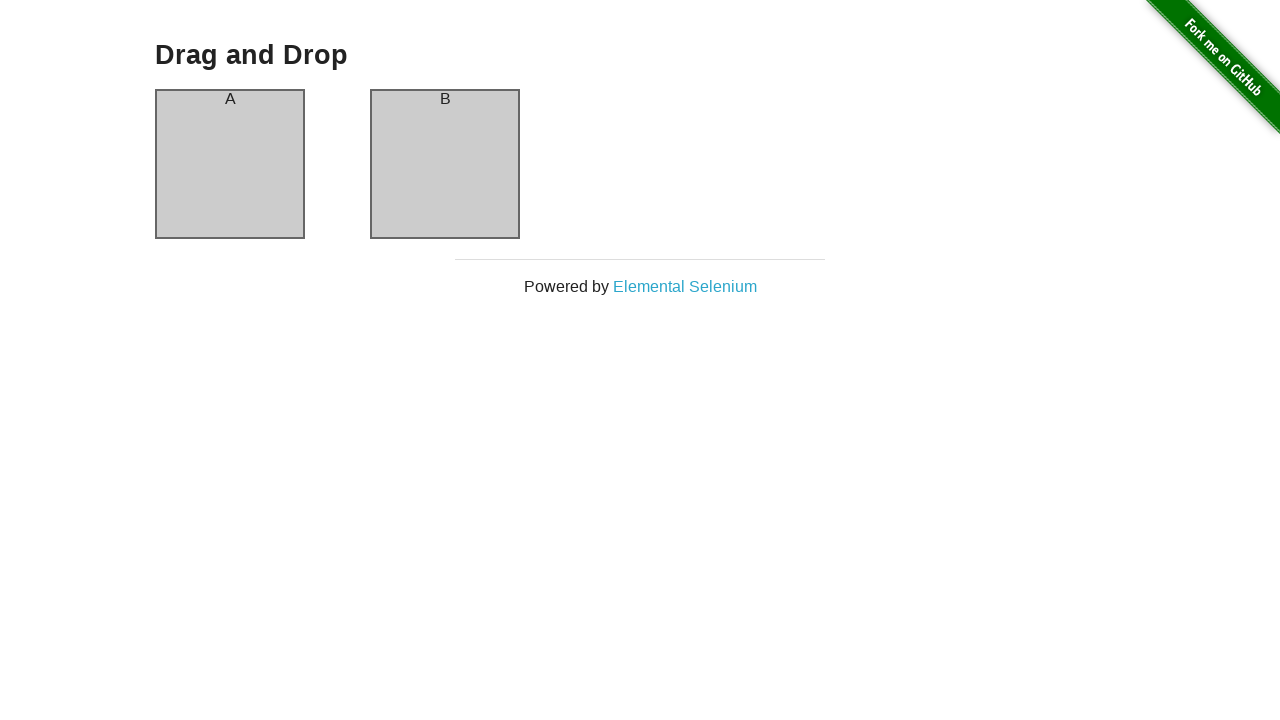

Column A element is visible
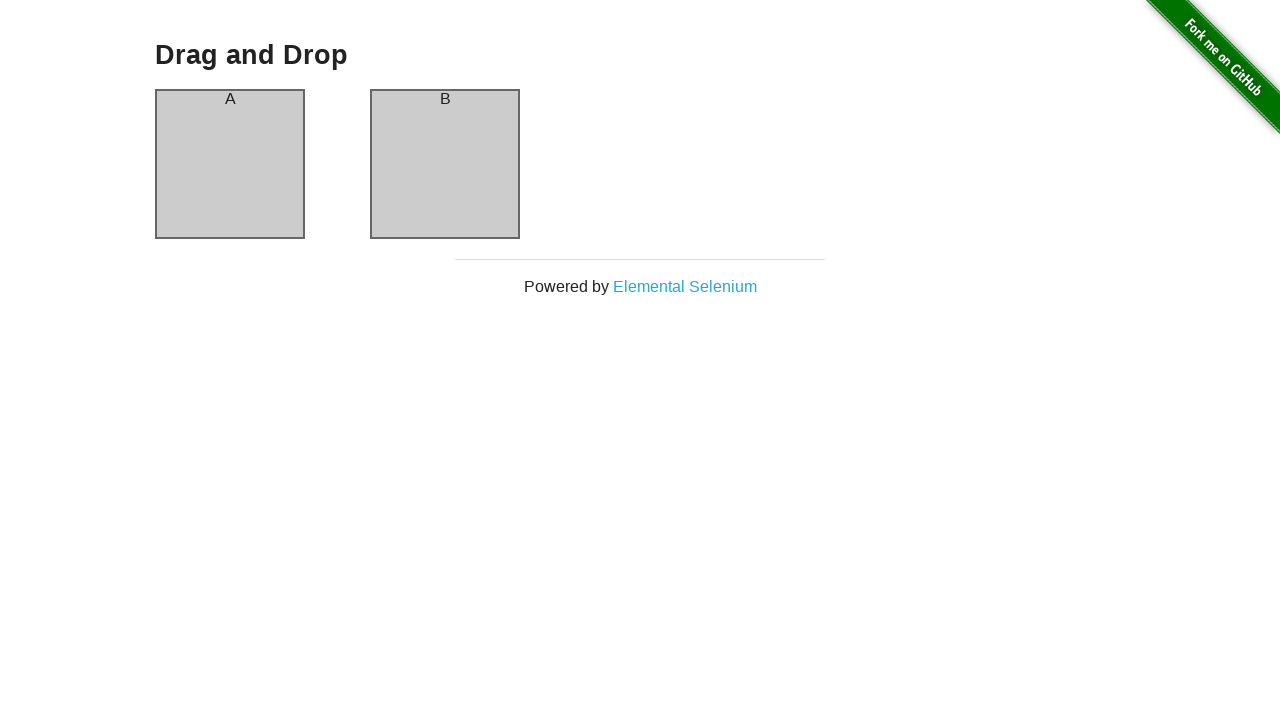

Column B element is visible
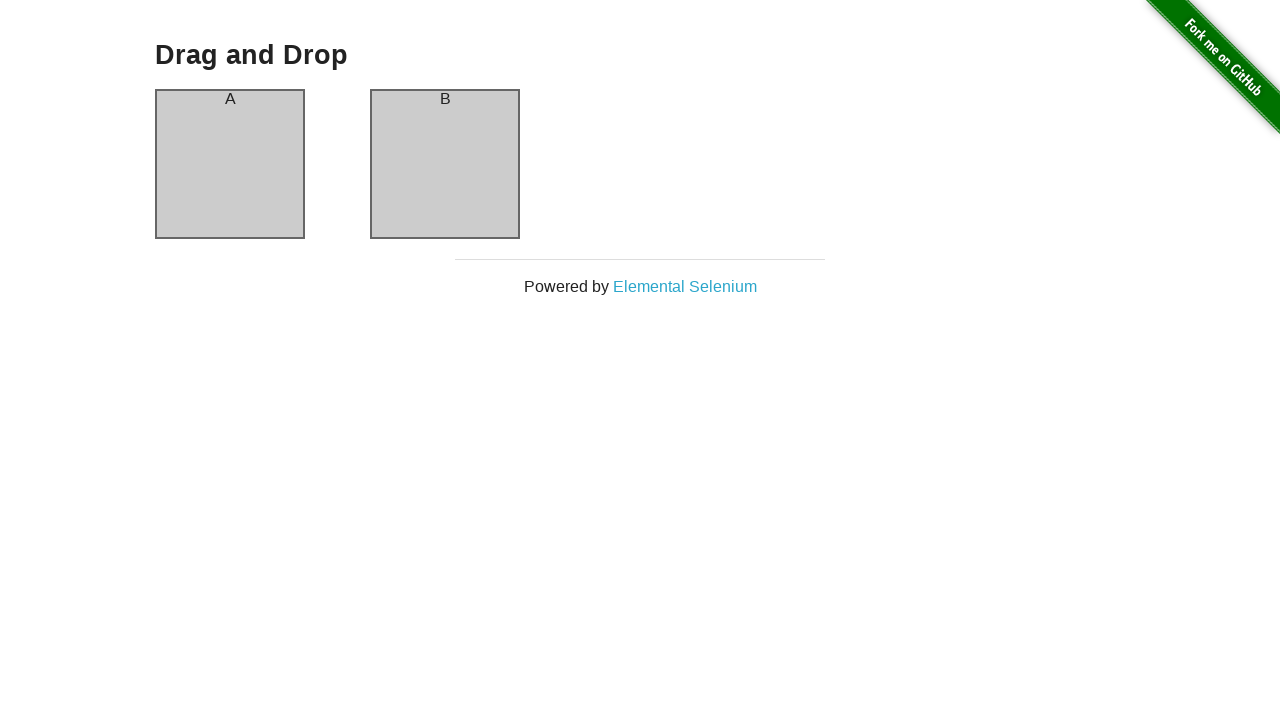

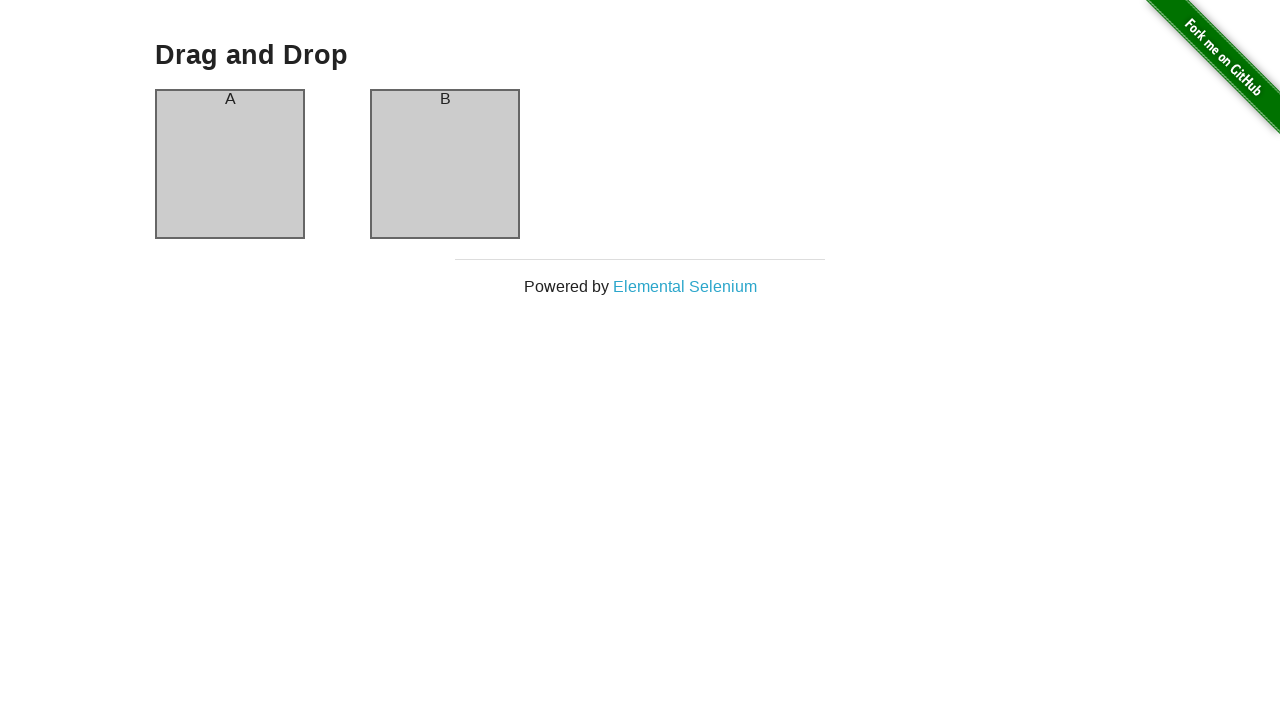